Tests search functionality on Ask Dr. Universe website by opening the search widget, entering a search query, and verifying search results are displayed

Starting URL: https://askdruniverse.wsu.edu/

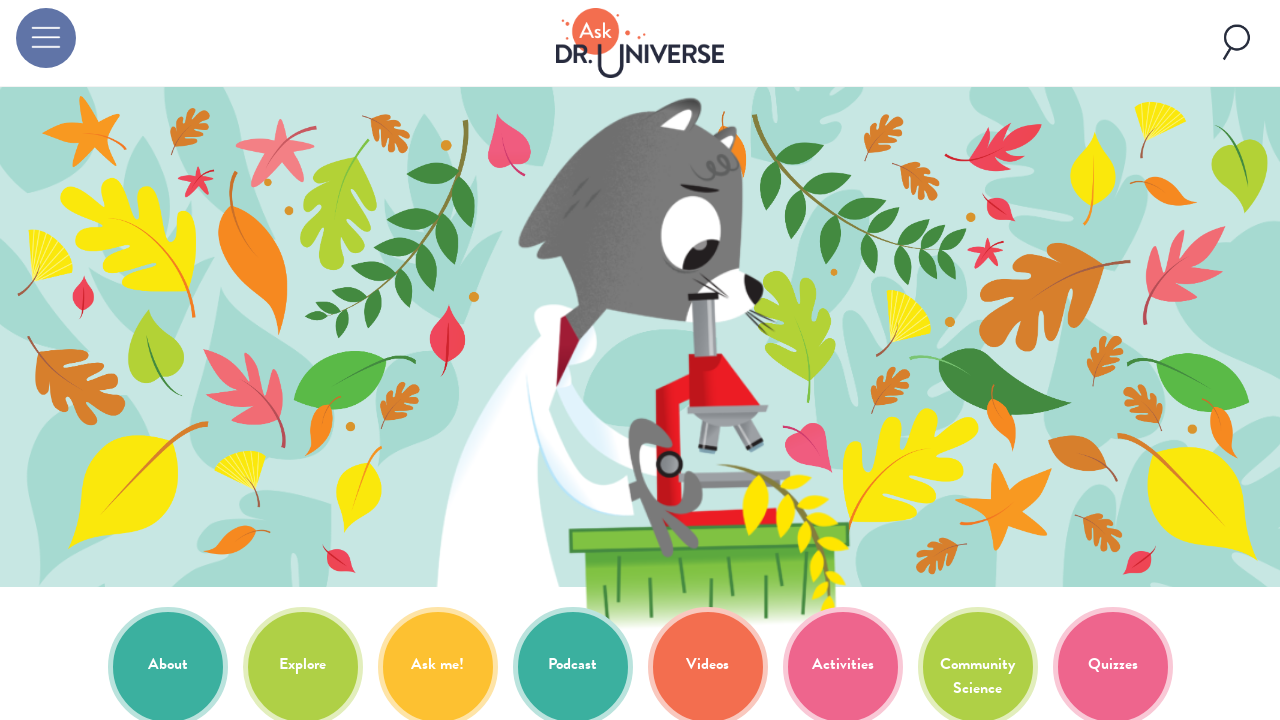

Clicked to open the search widget in the header at (1234, 43) on #site-header-widgets-open
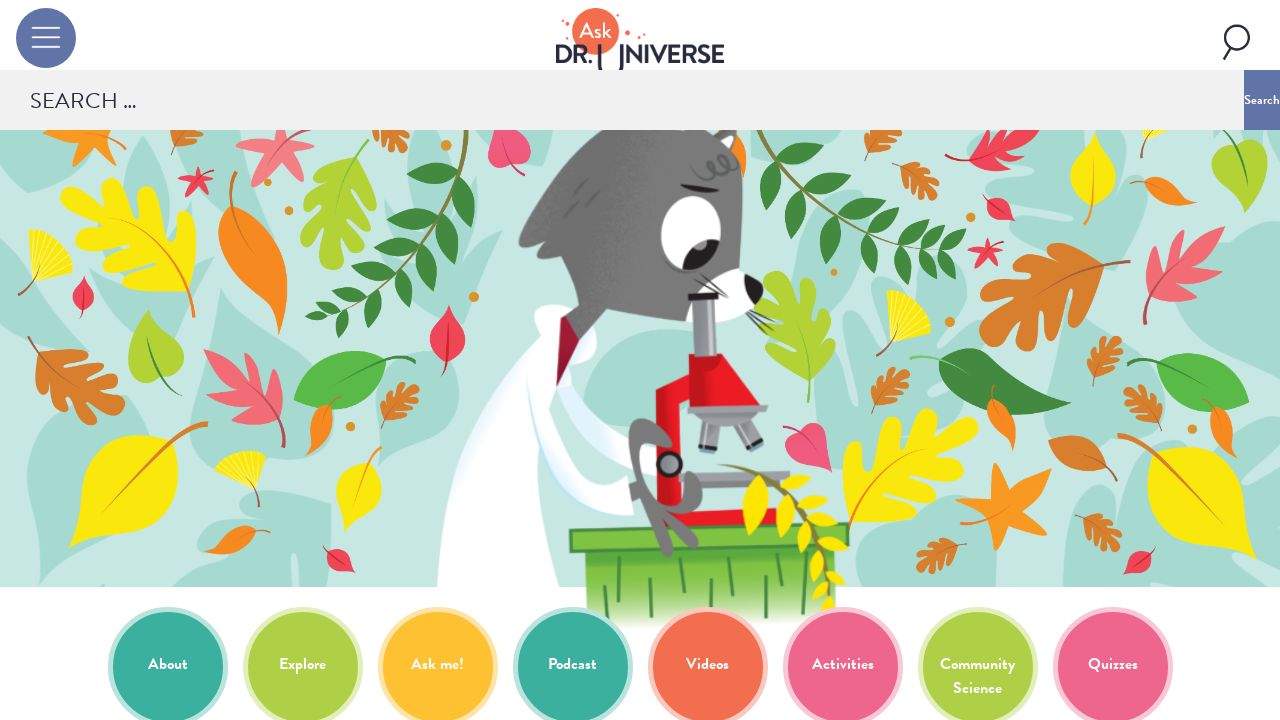

Search input field became visible
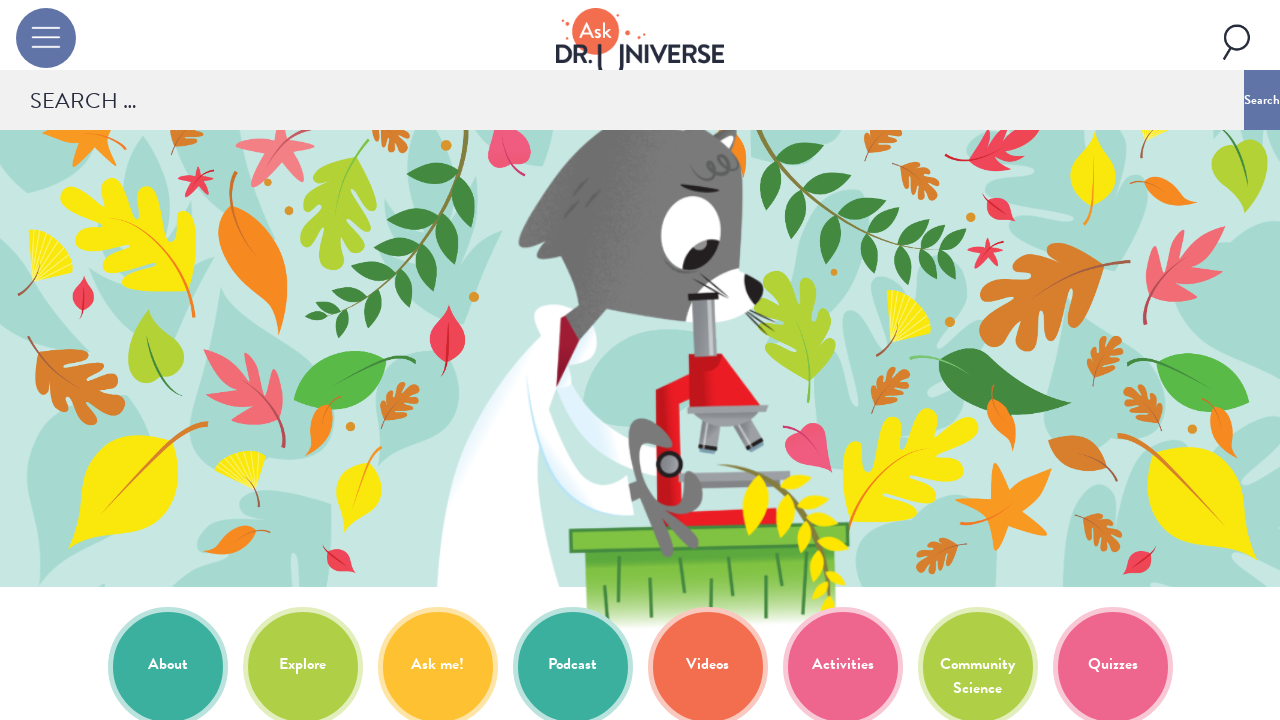

Filled search field with 'how do volcanoes work' on input[name='s']
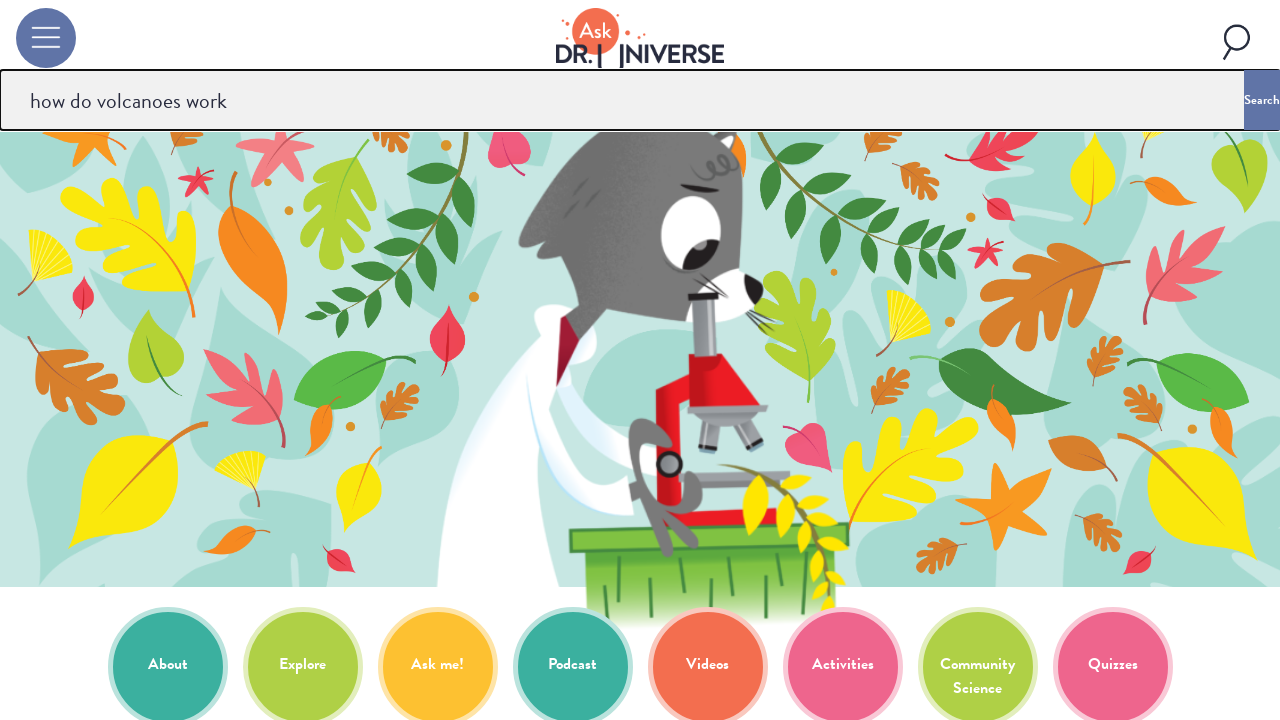

Pressed Enter to submit search query on input[name='s']
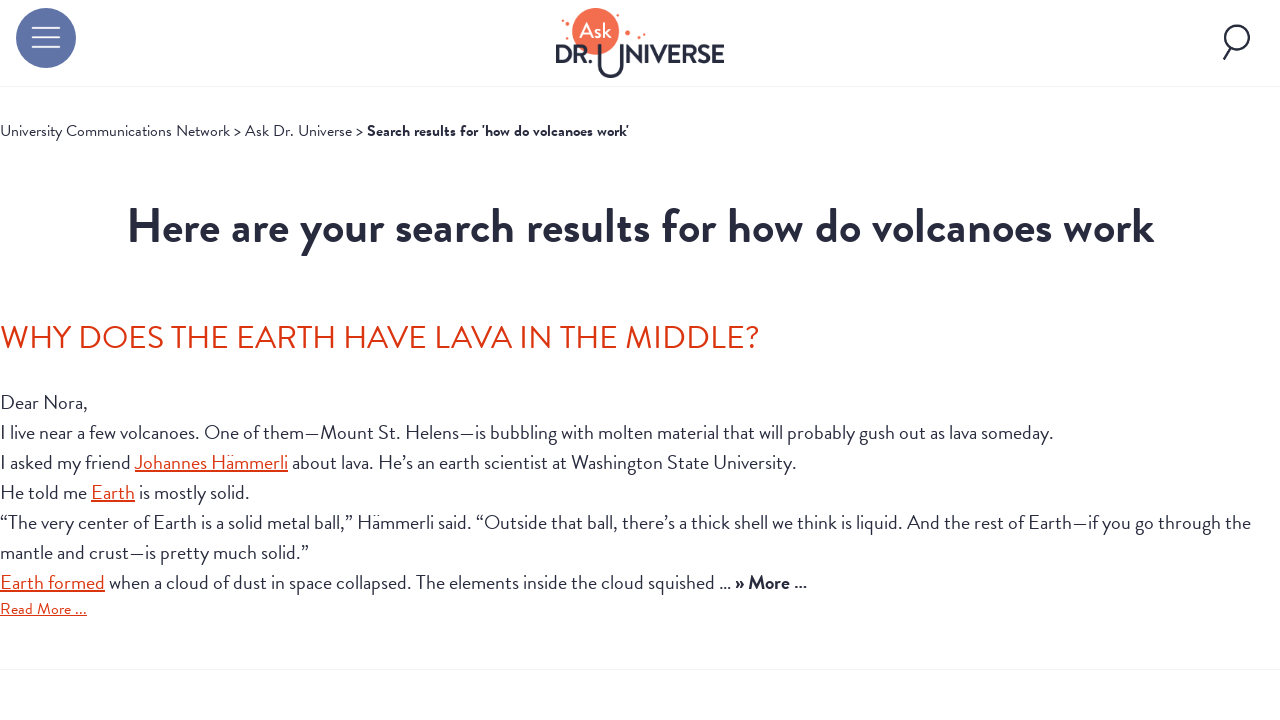

Search results loaded with article titles displayed
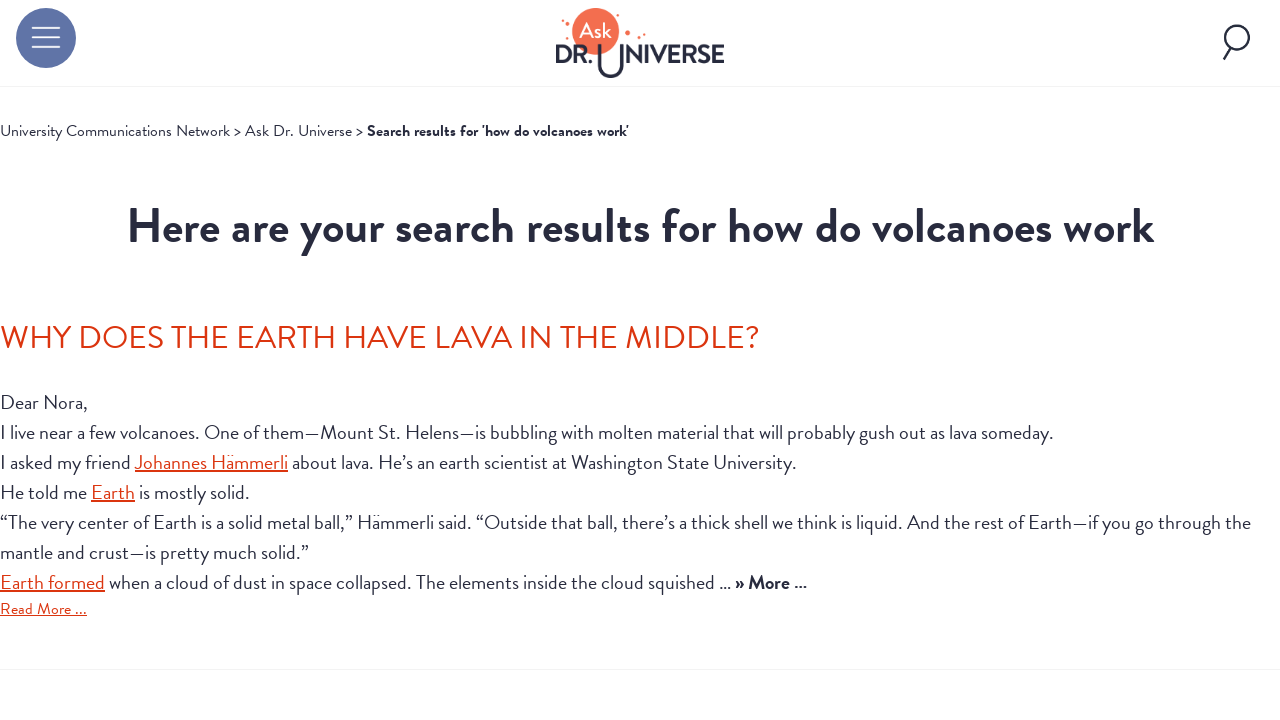

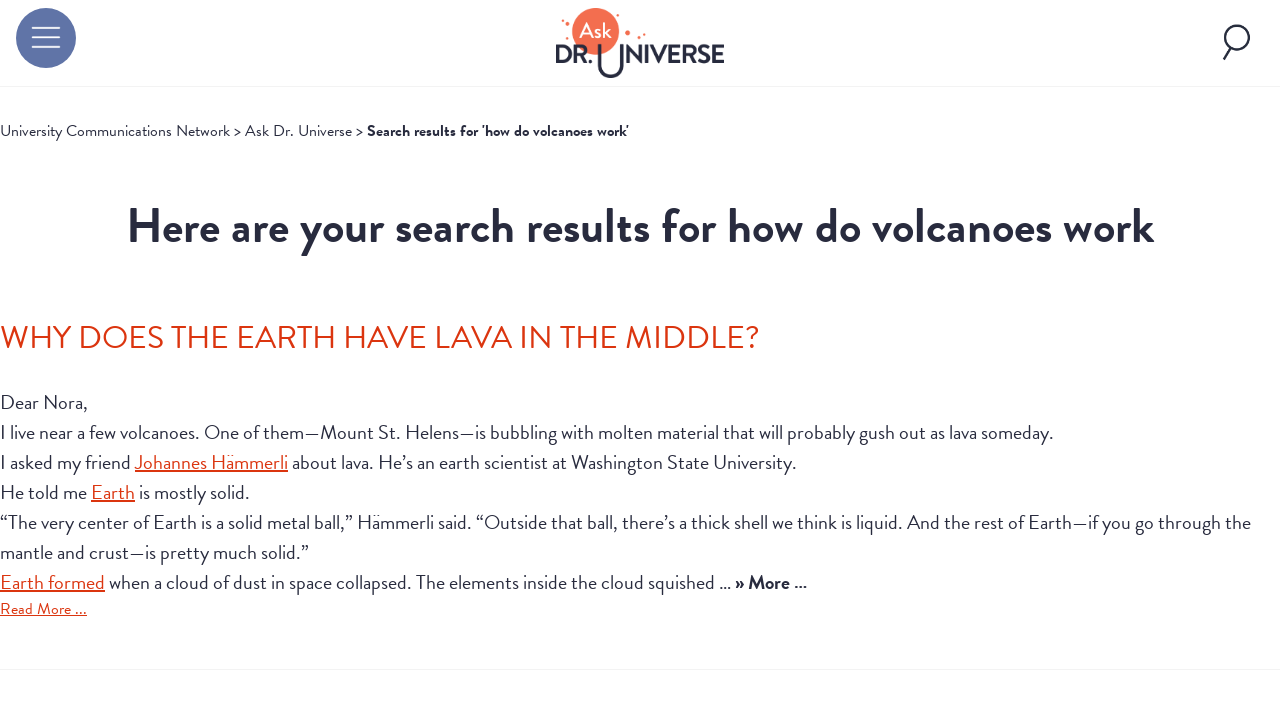